Tests keyboard shortcuts on a text comparison website by entering text into a textarea and performing Ctrl+A to select all text

Starting URL: https://text-compare.com/

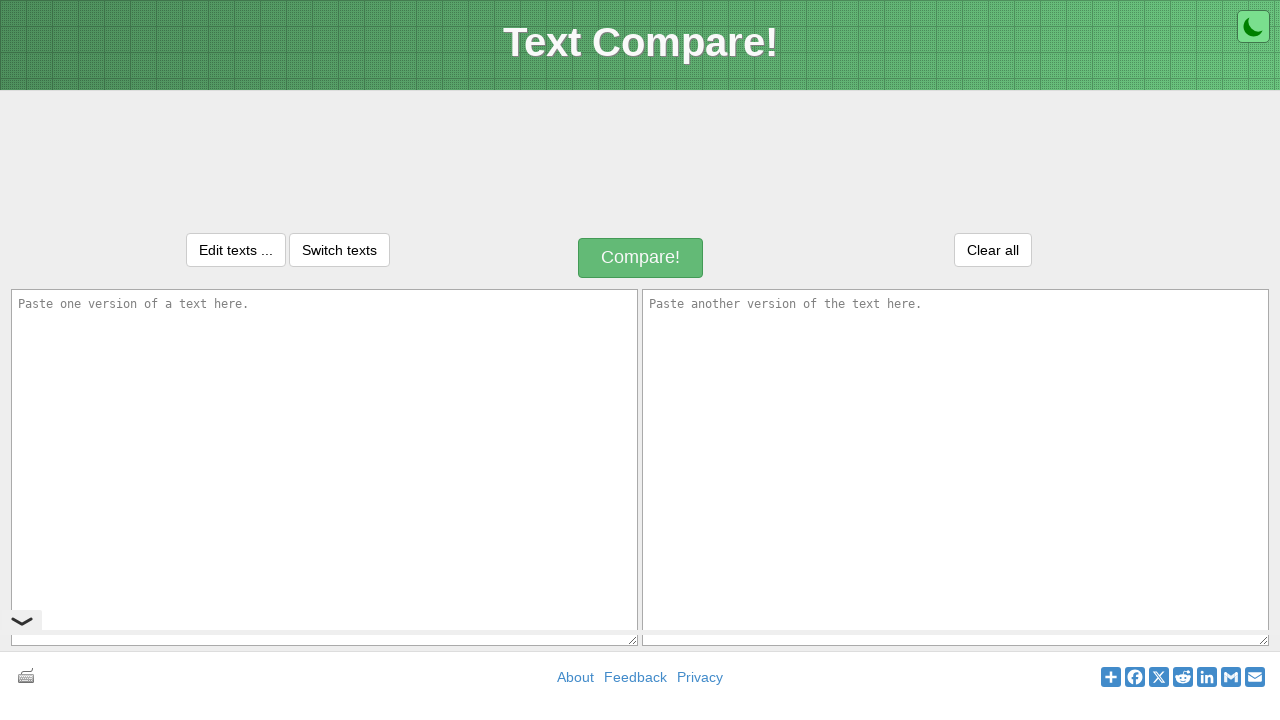

Set viewport size to 1920x1080
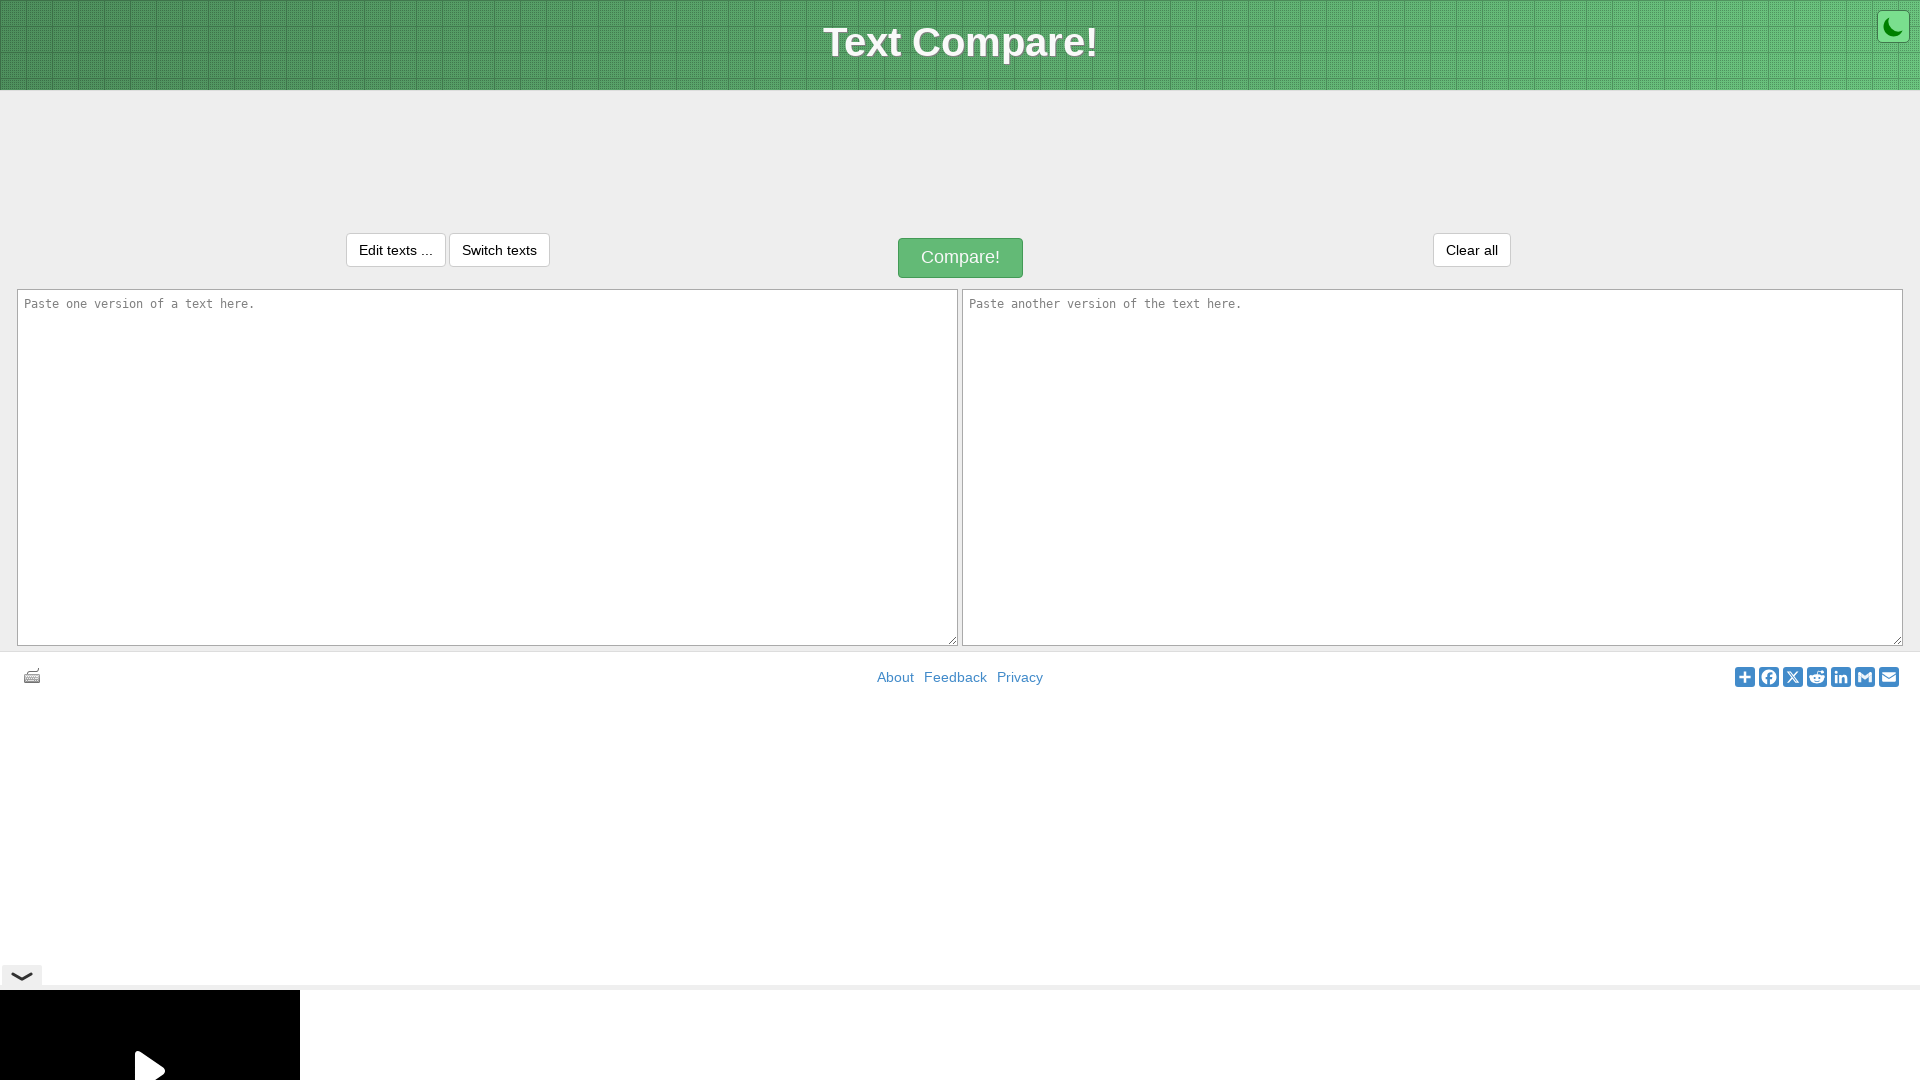

Filled textarea with 'Welcome to New world' on textarea#inputText1
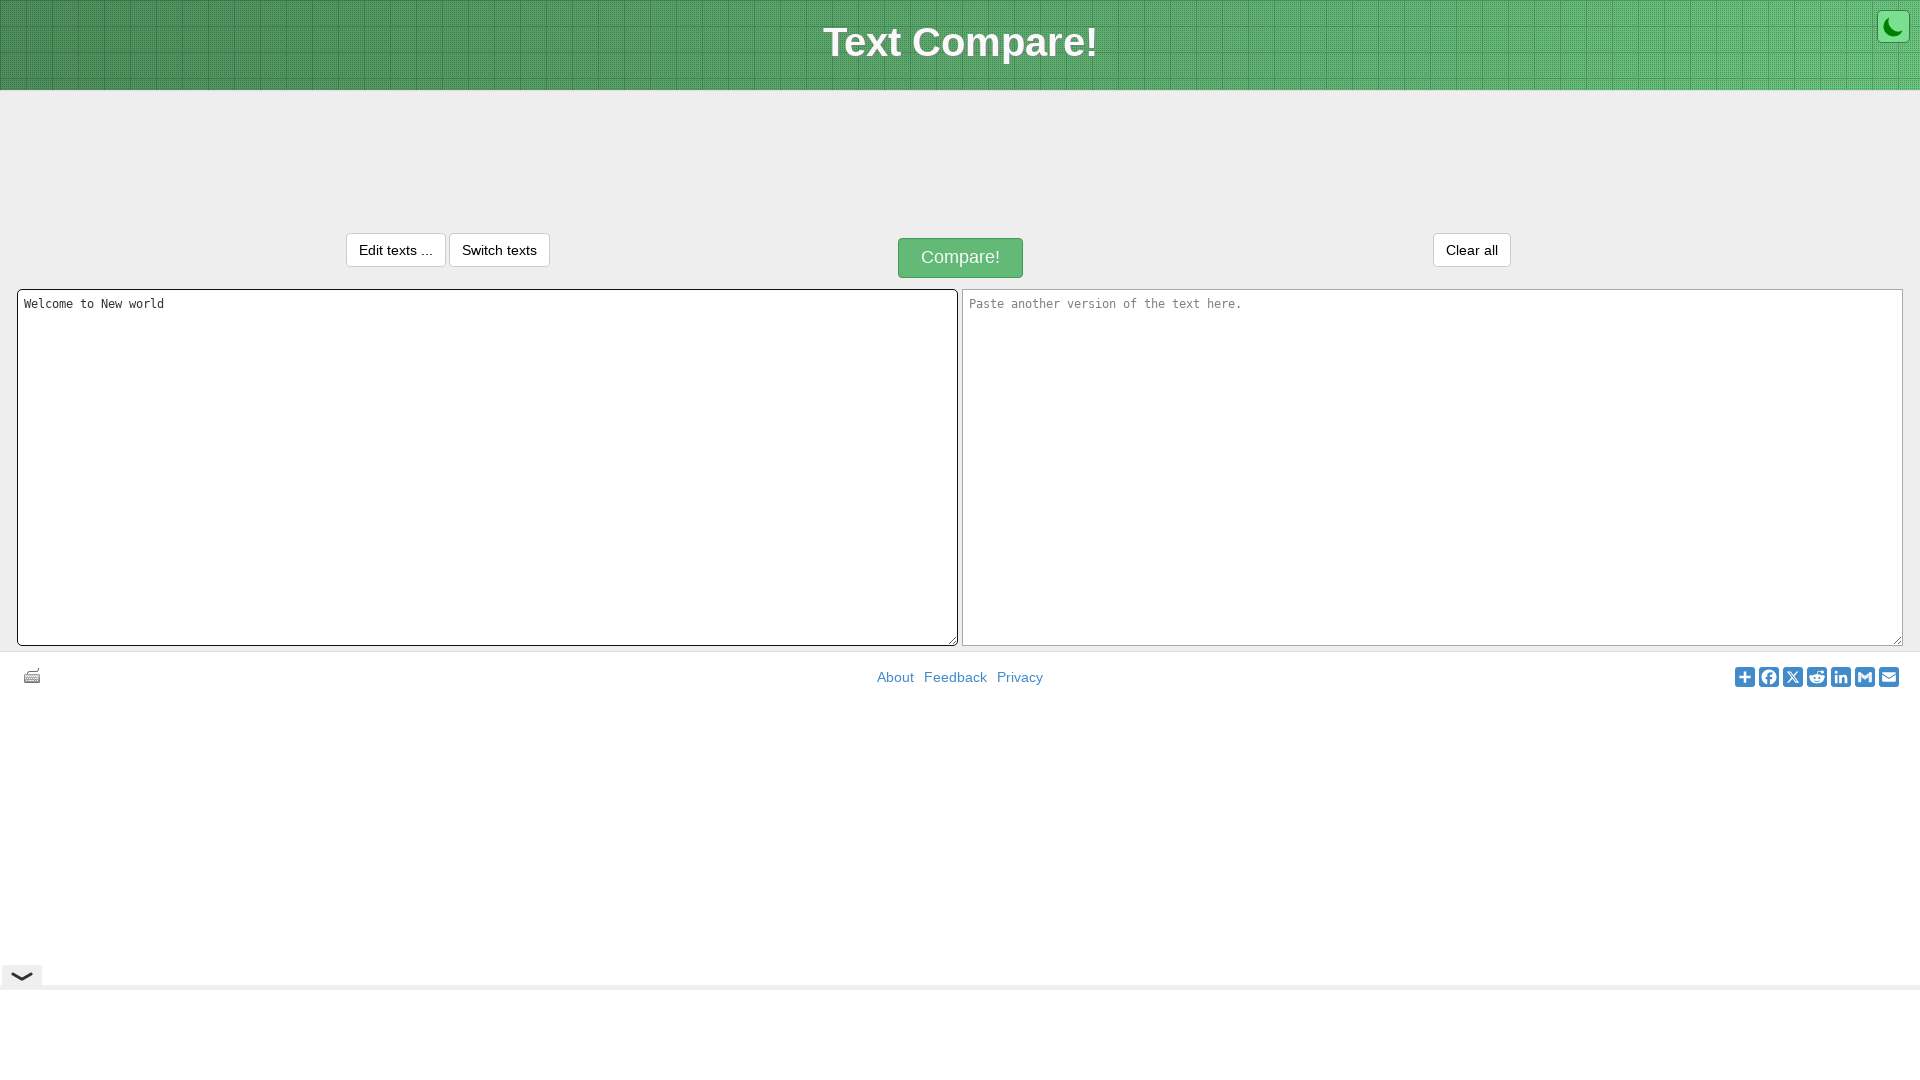

Pressed Ctrl+A to select all text in textarea
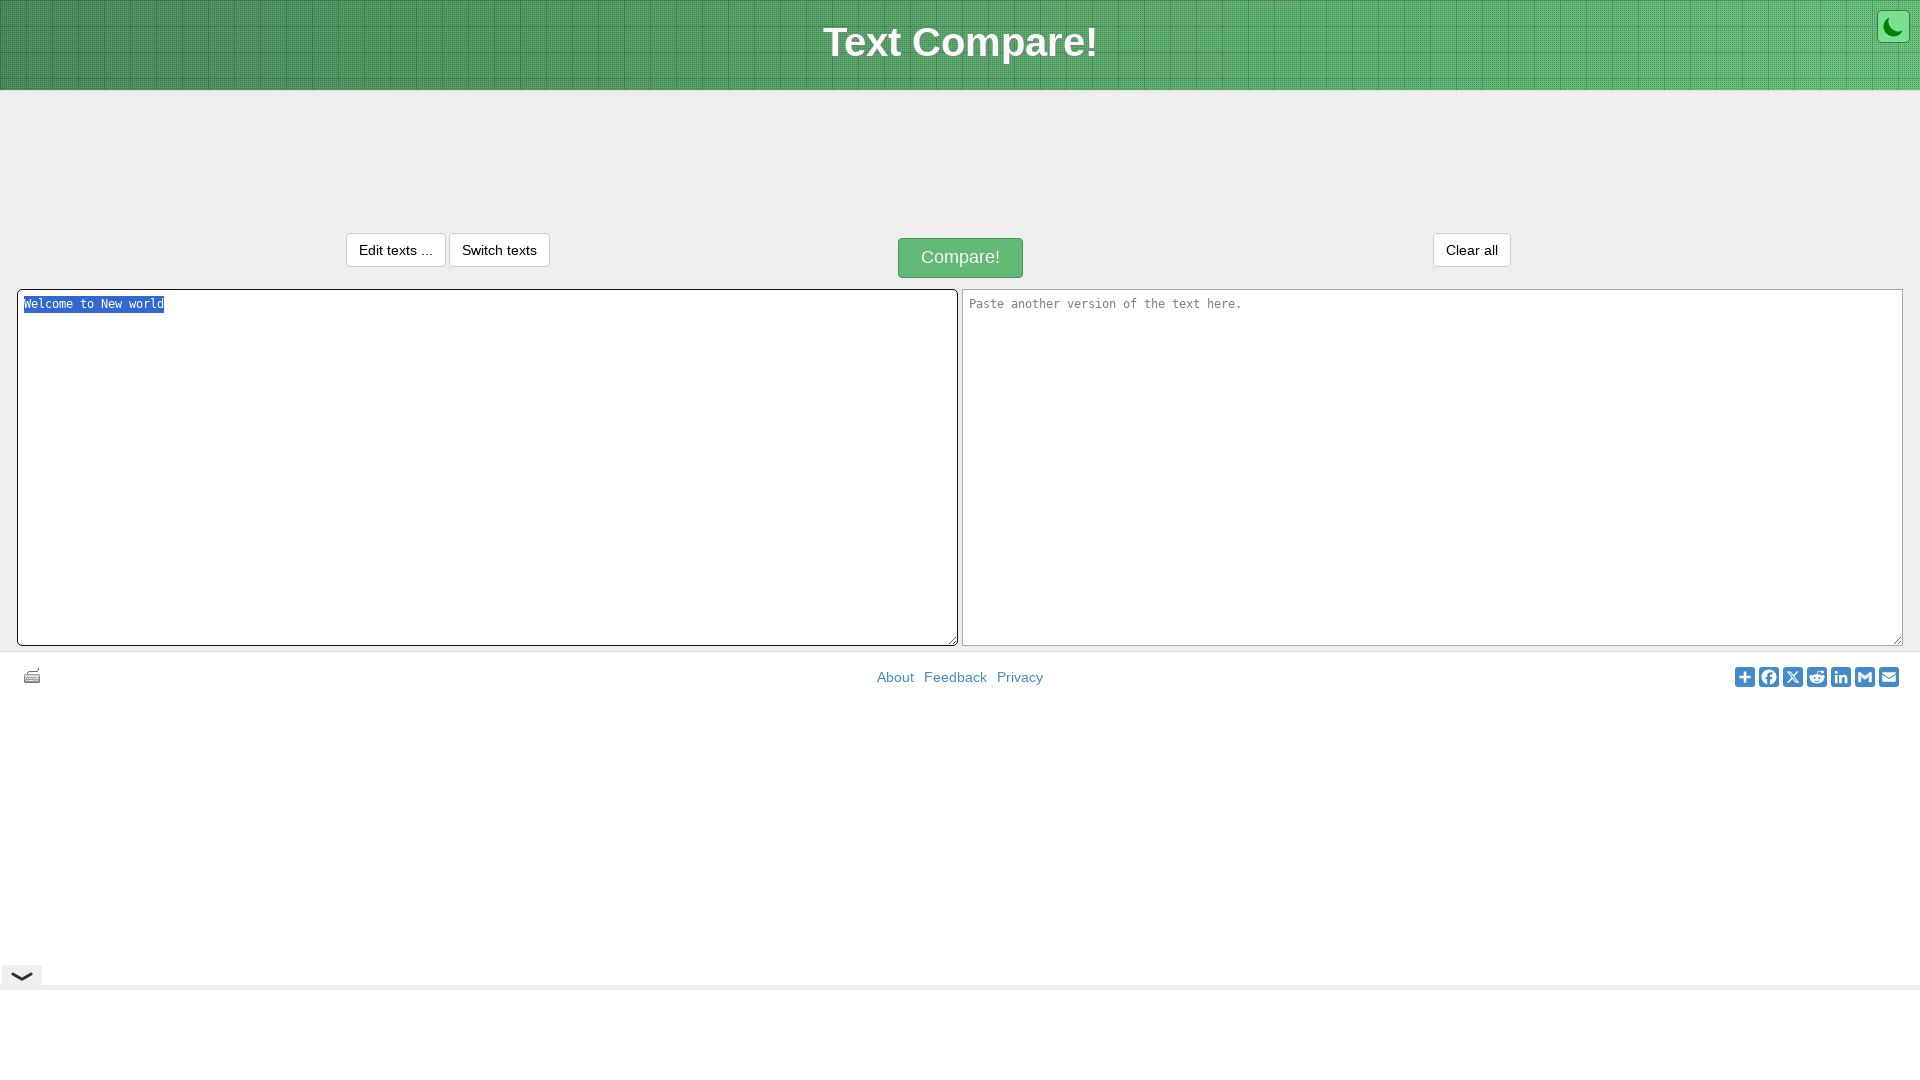

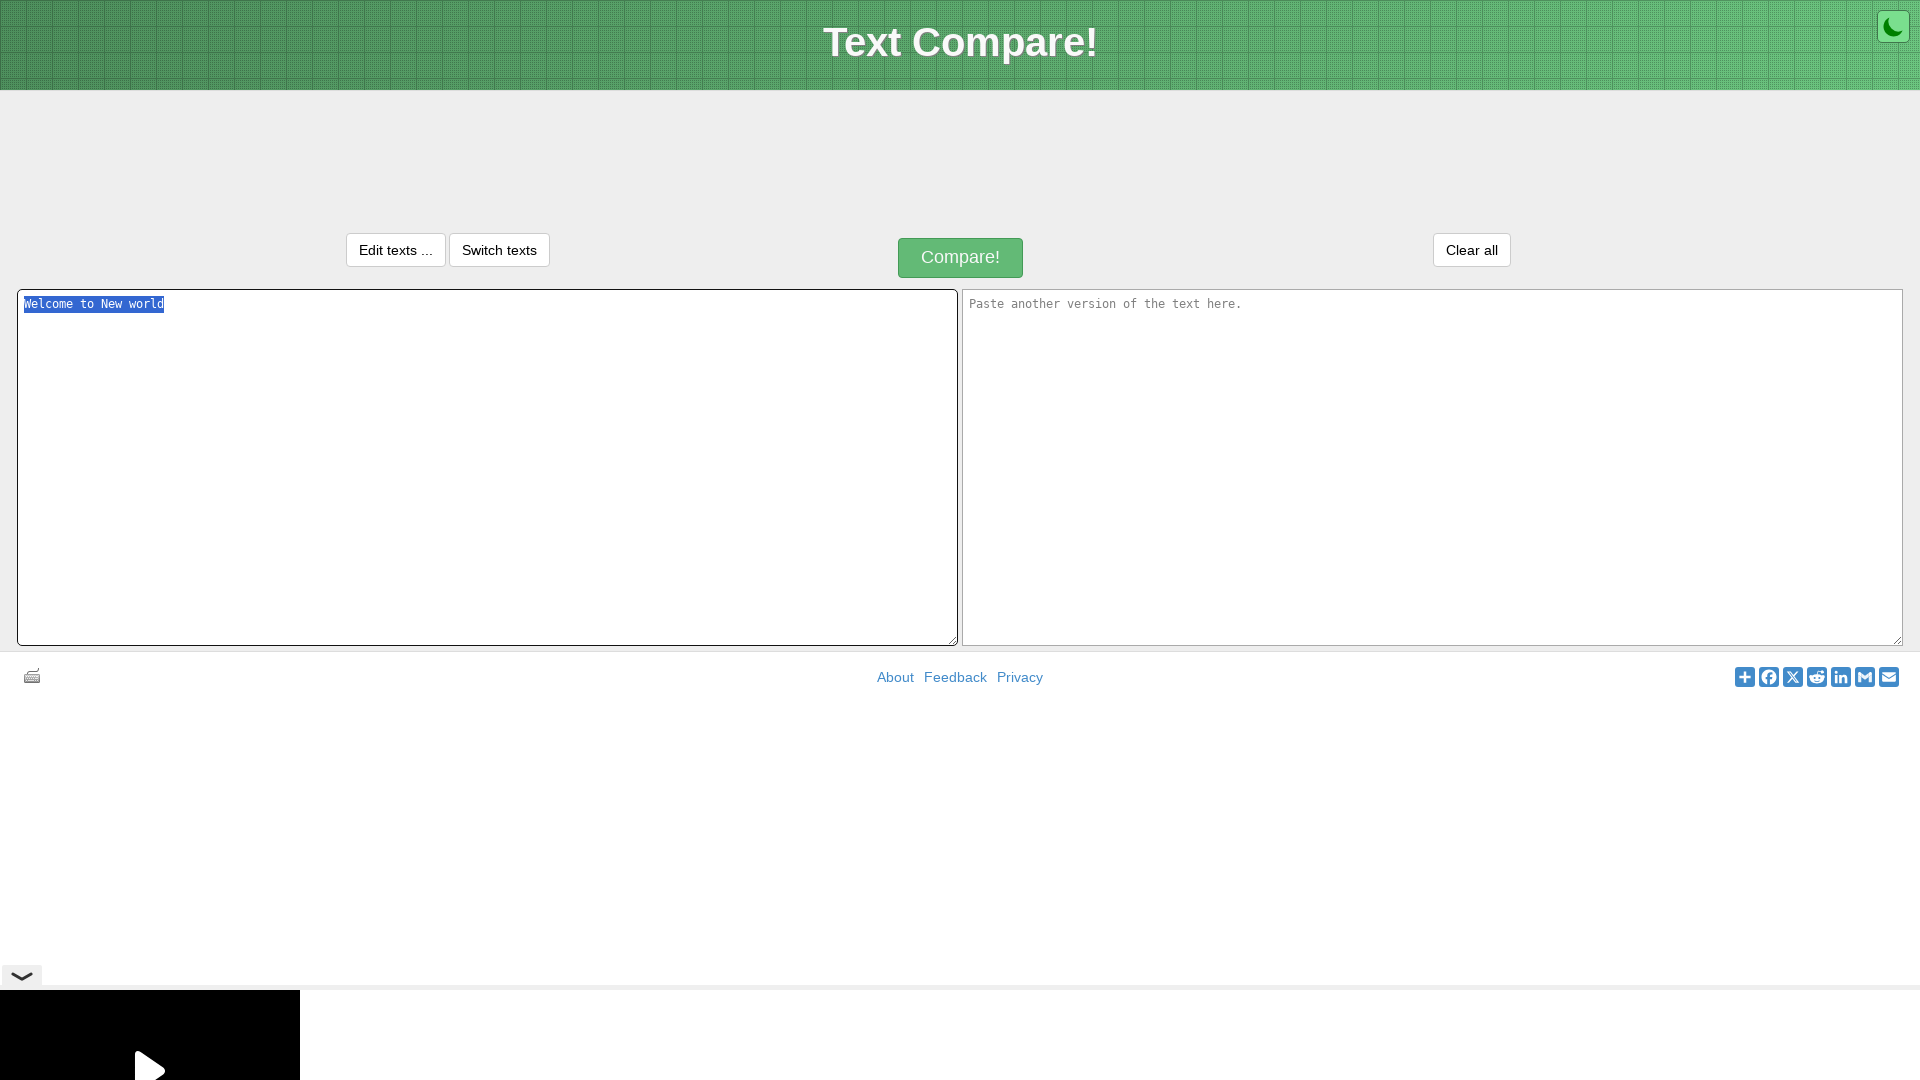